Tests dynamic controls page by clicking the Remove button and verifying that the "It's gone!" message appears

Starting URL: https://the-internet.herokuapp.com/dynamic_controls

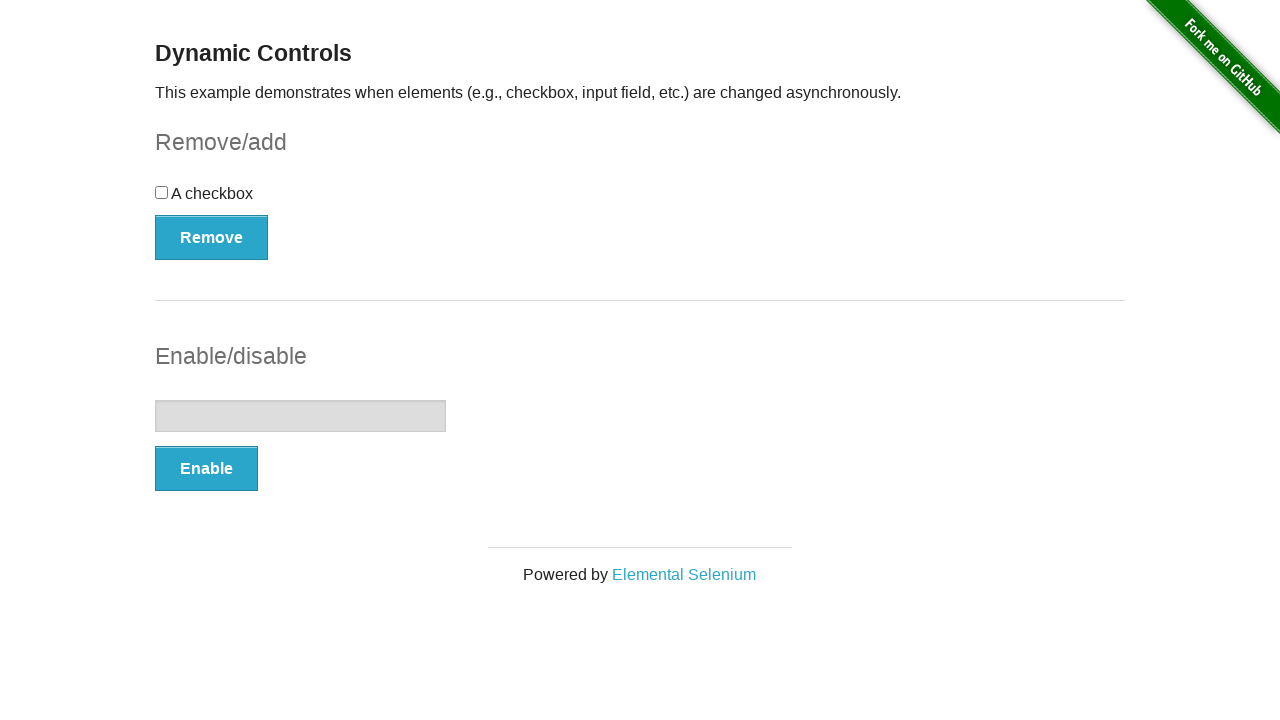

Navigated to dynamic controls page
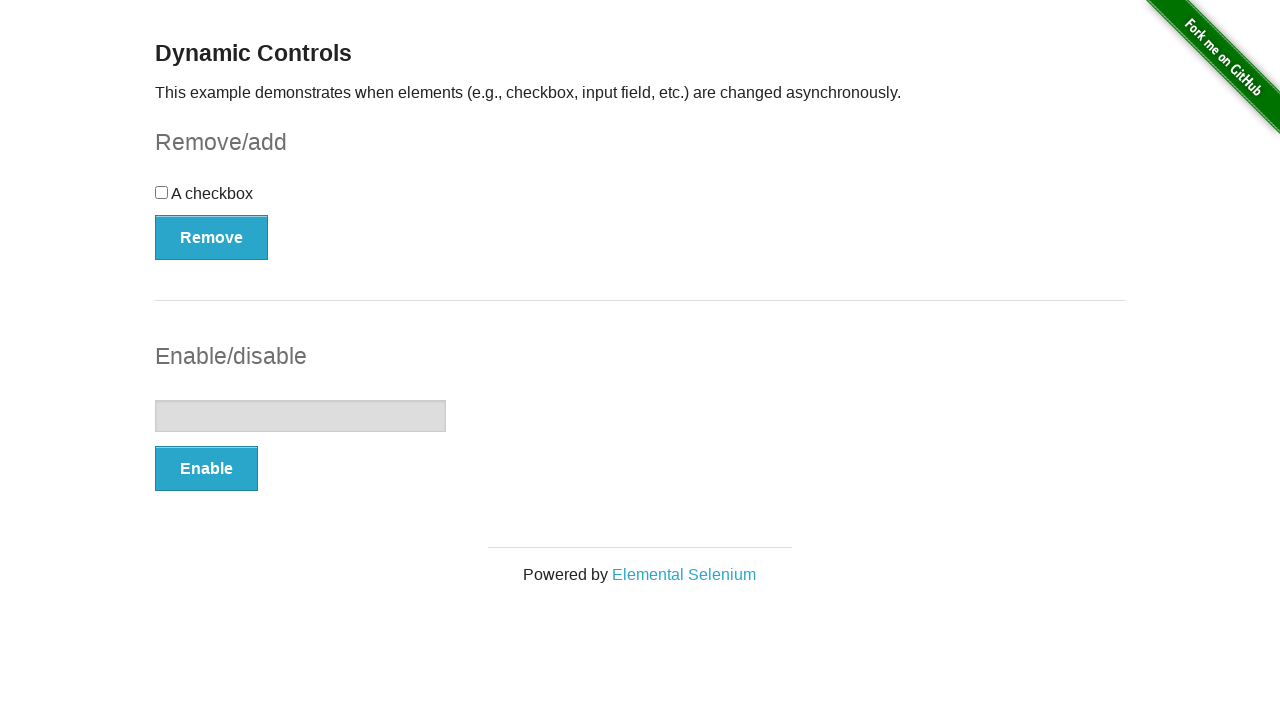

Clicked the Remove button at (212, 237) on xpath=//*[text()='Remove']
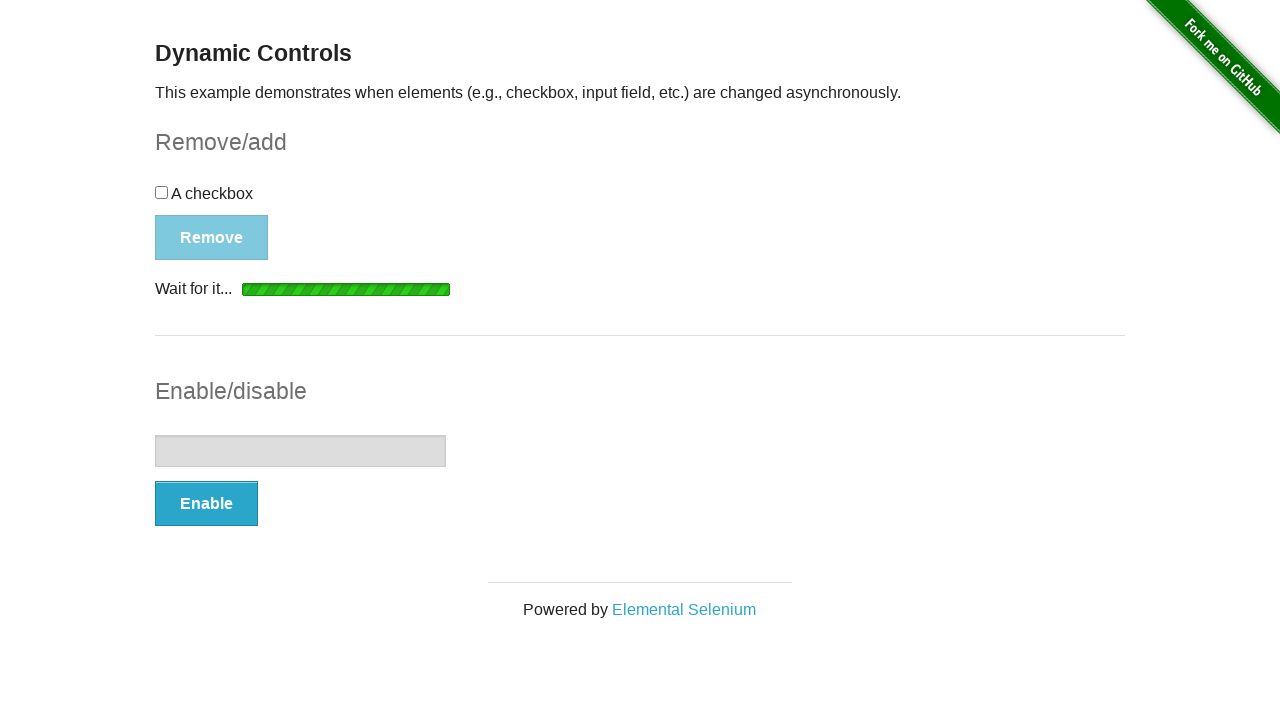

Verified that the 'It's gone!' message appeared
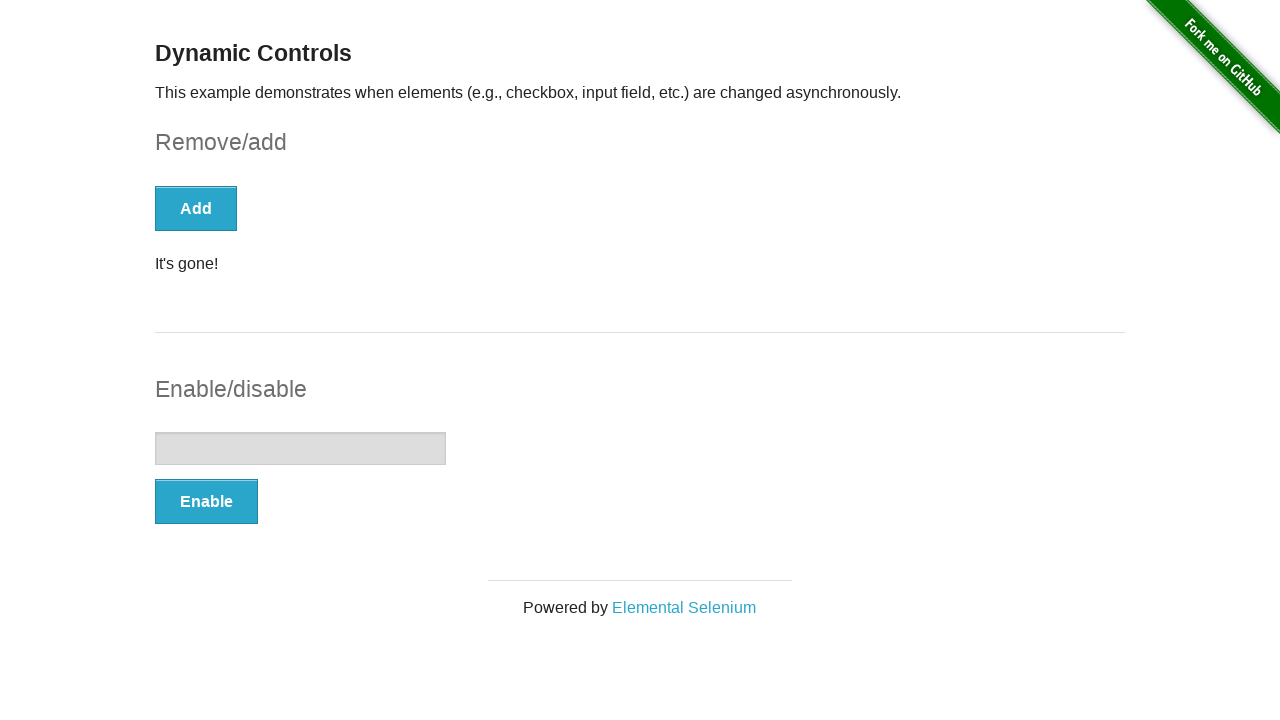

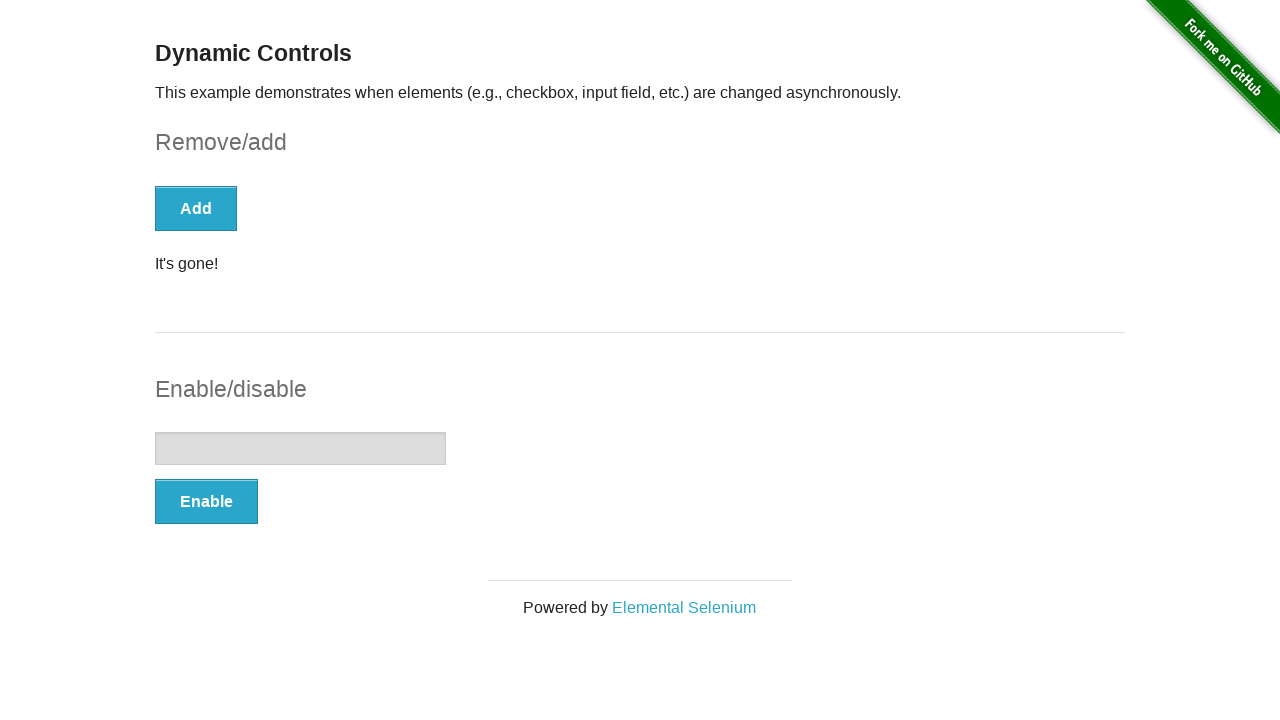